Tests drag and drop functionality by dragging 'box A' element onto 'box B' element

Starting URL: https://crossbrowsertesting.github.io/drag-and-drop

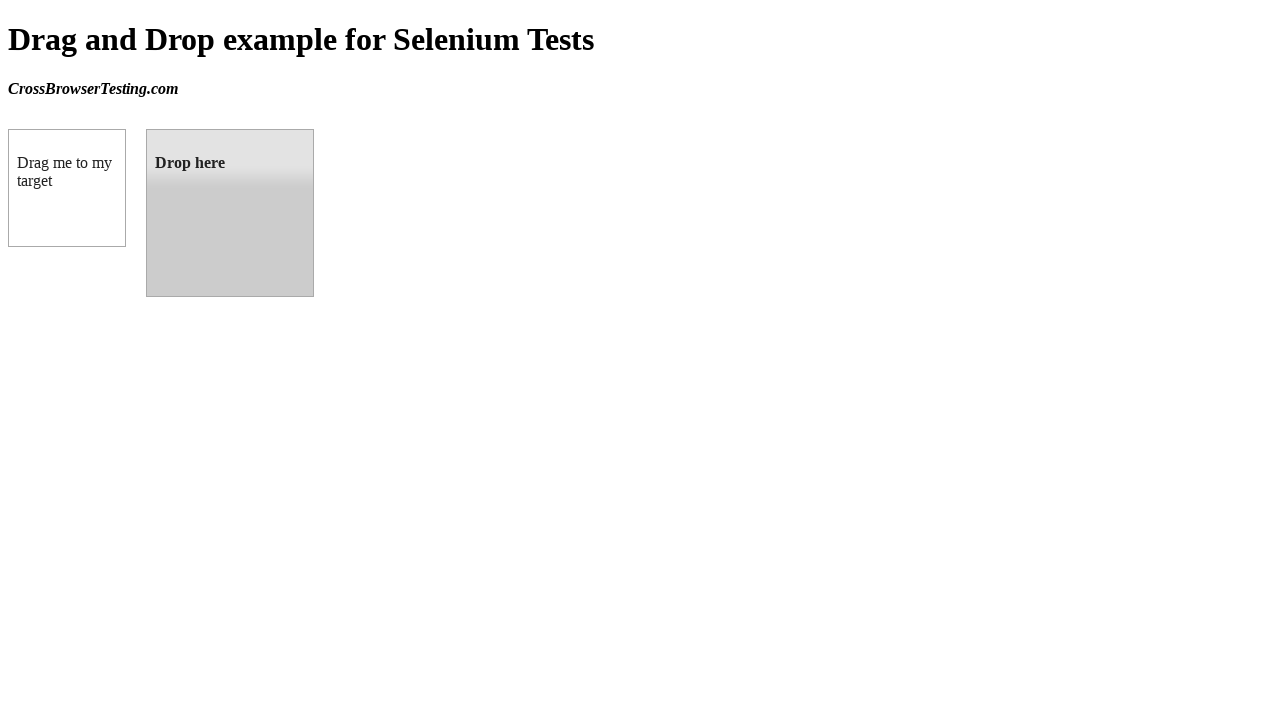

Located 'box A' element with id 'draggable'
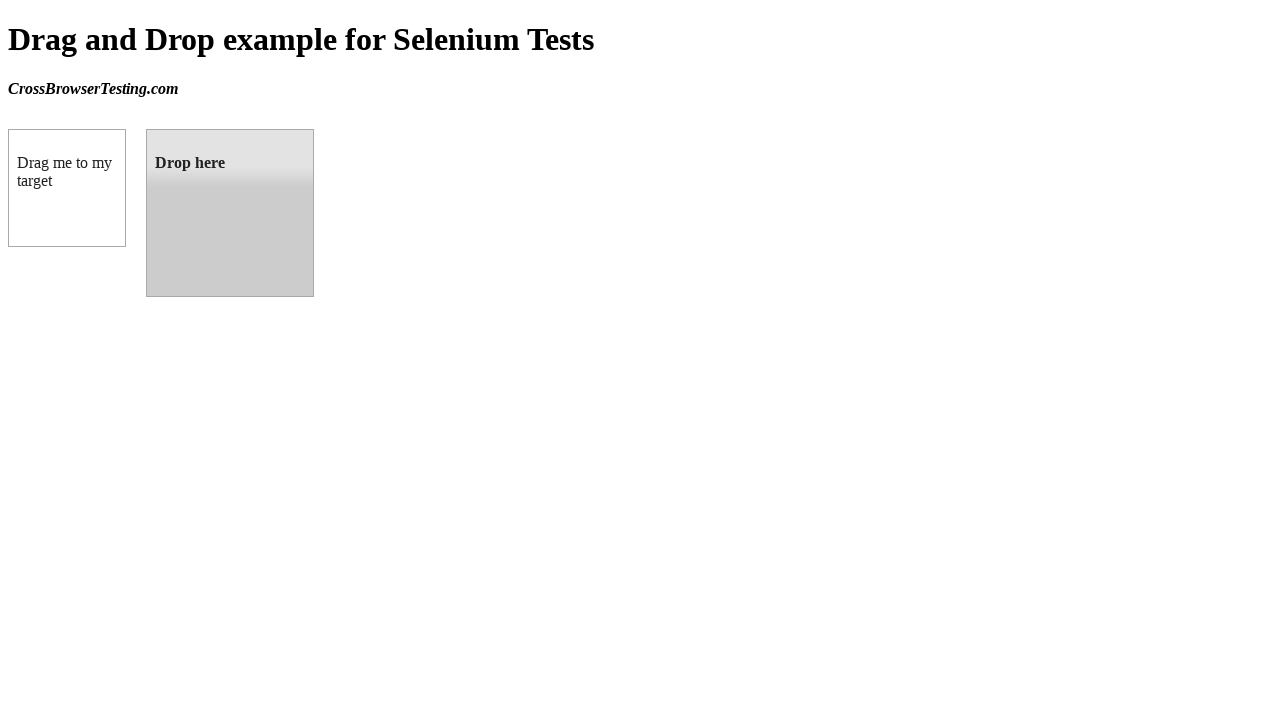

Located 'box B' element with id 'droppable'
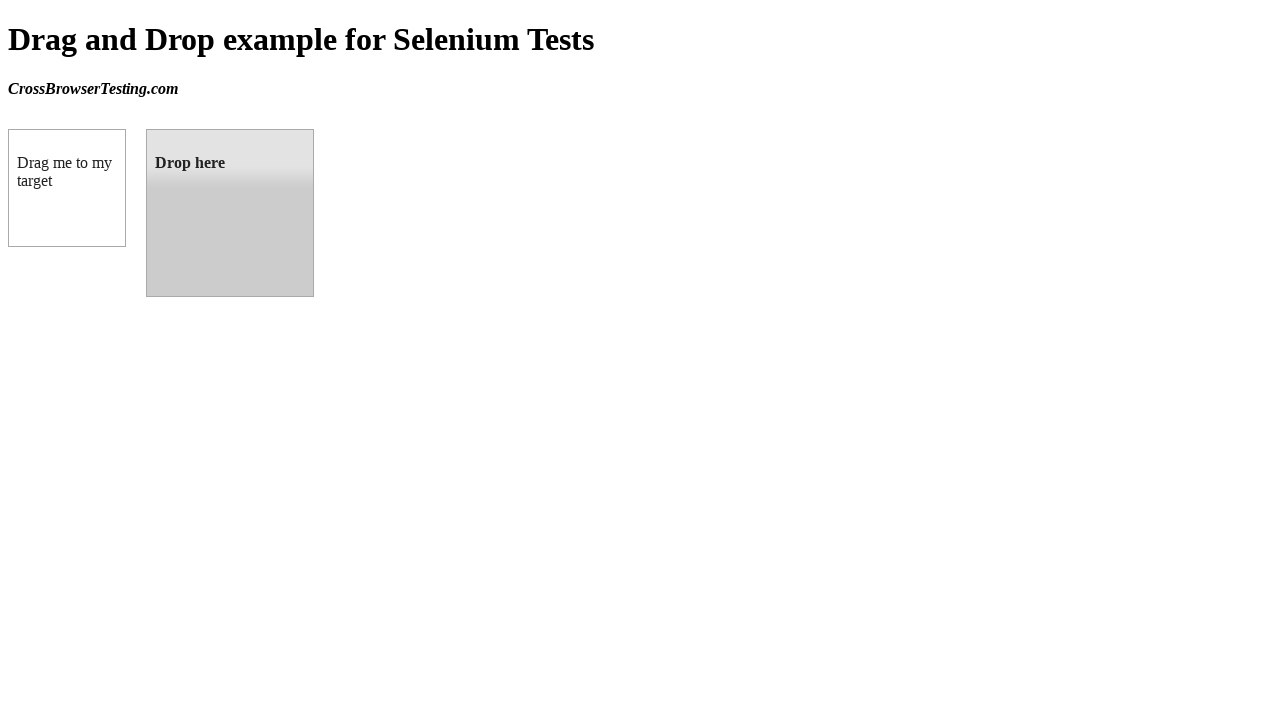

Dragged 'box A' onto 'box B' element at (230, 213)
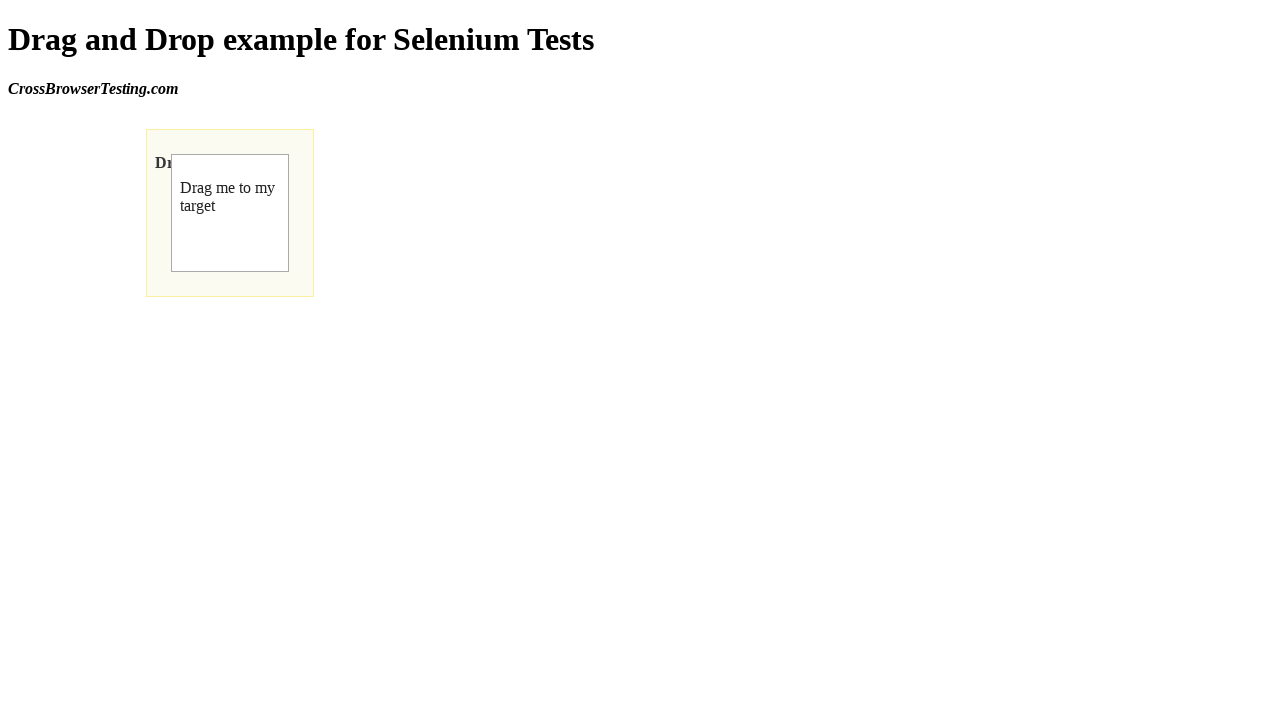

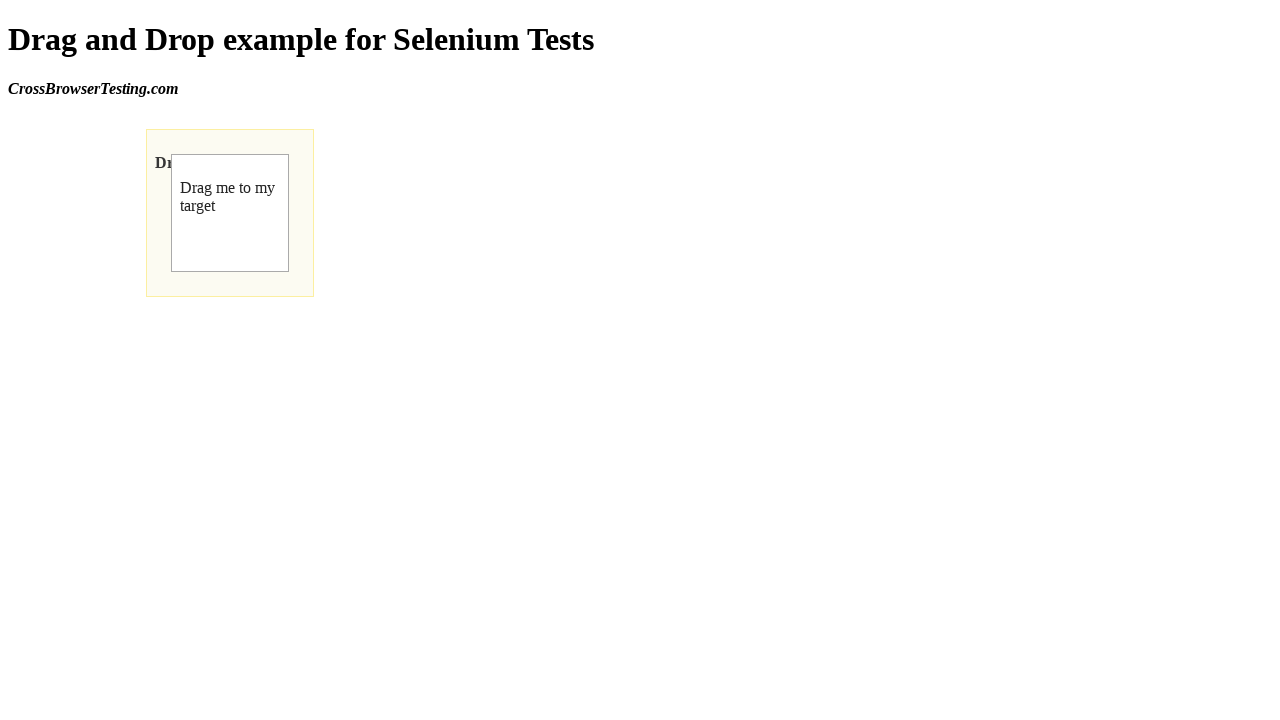